Tests form submission without phone field to verify error message for missing phone

Starting URL: https://lm.skillbox.cc/qa_tester/module02/homework1/

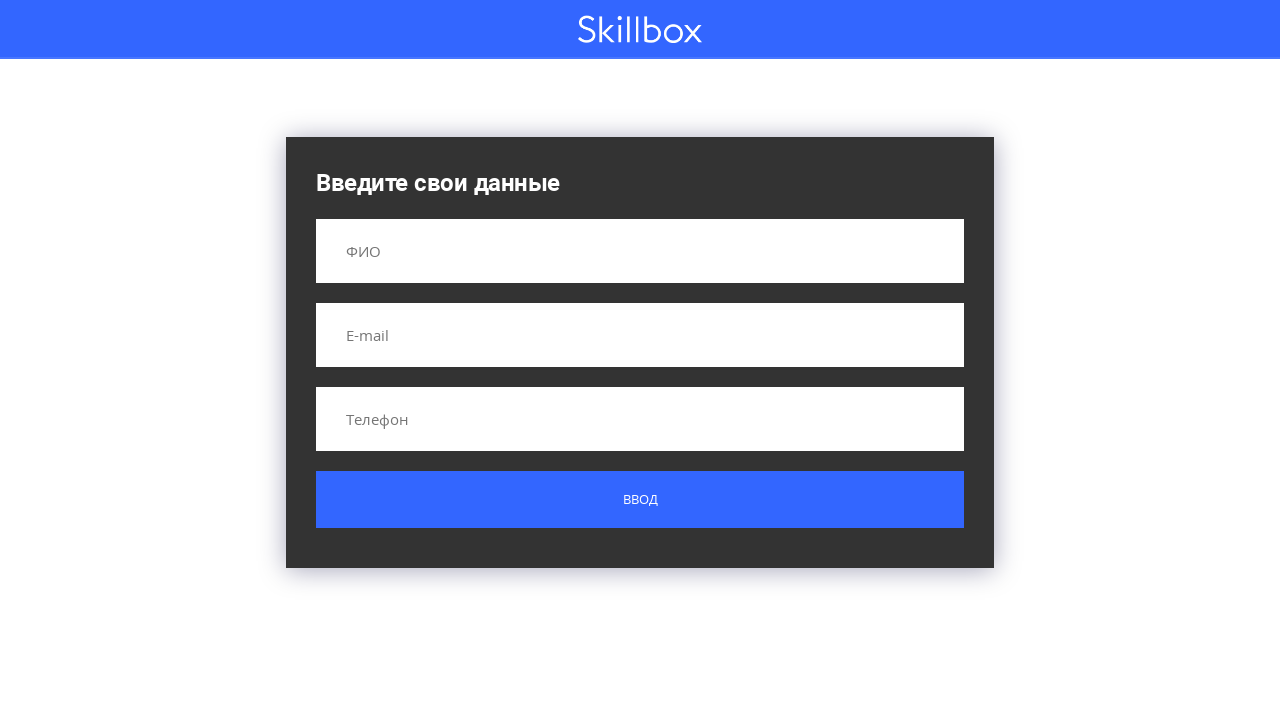

Filled name field with 'Иван Иванович Иванов' on input[name='name']
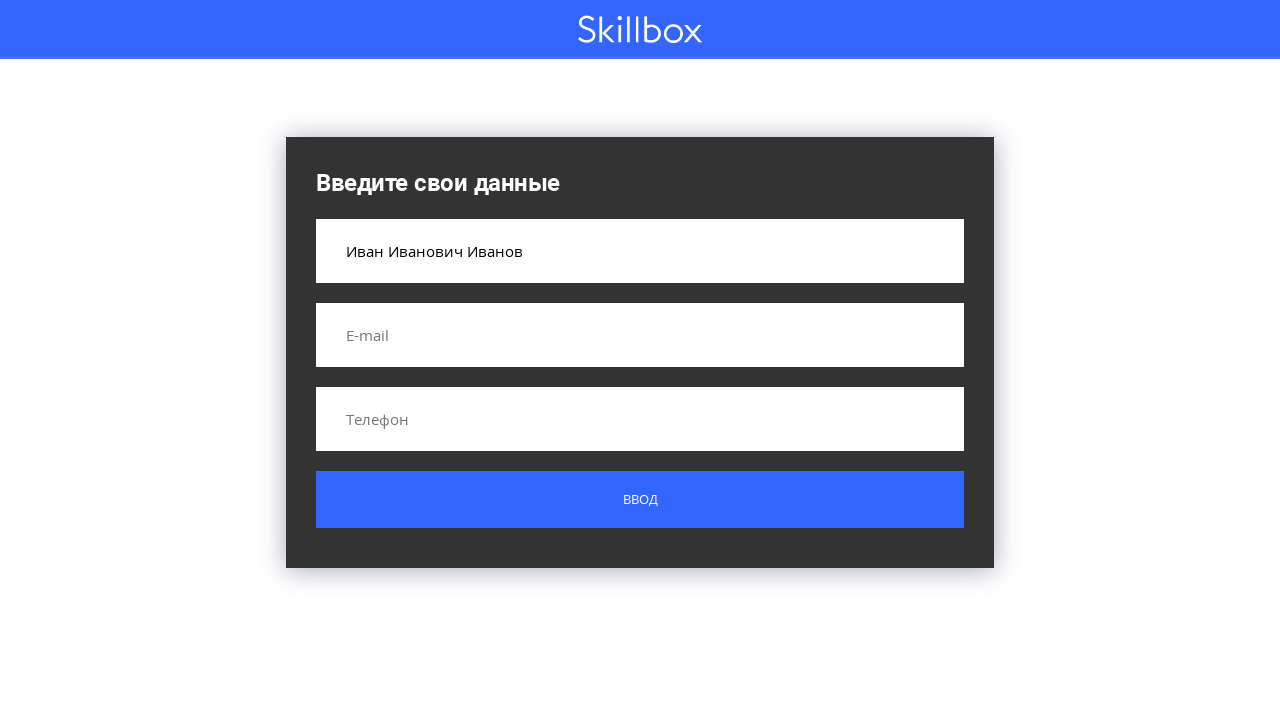

Filled email field with 'ivanov@gmail.com' on input[name='email']
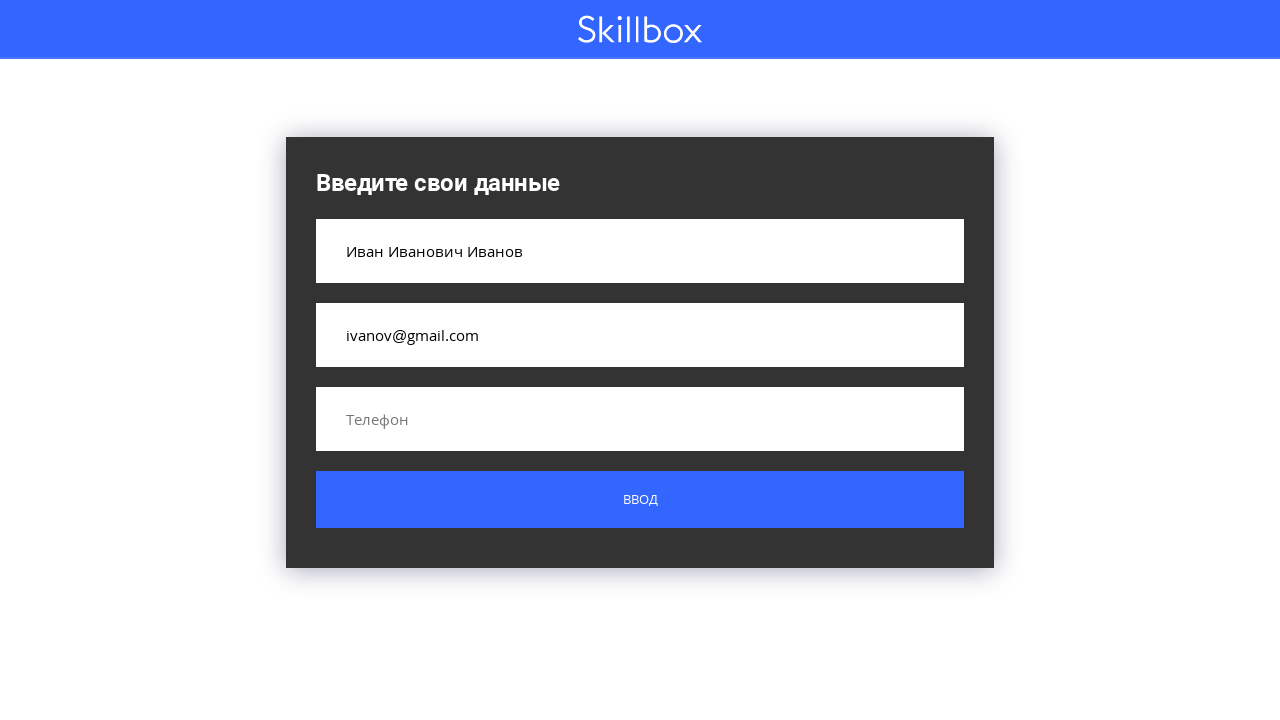

Clicked submit button without filling phone field at (640, 500) on .custom-form__button
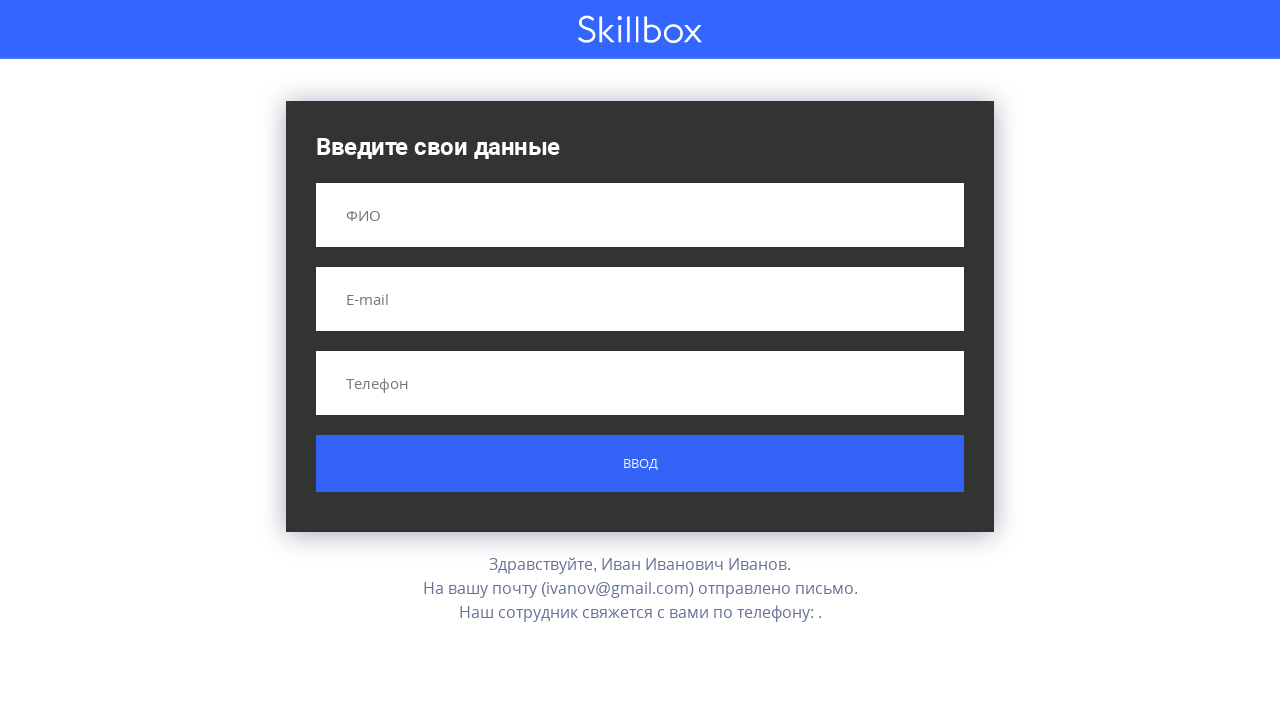

Error message for missing phone field appeared
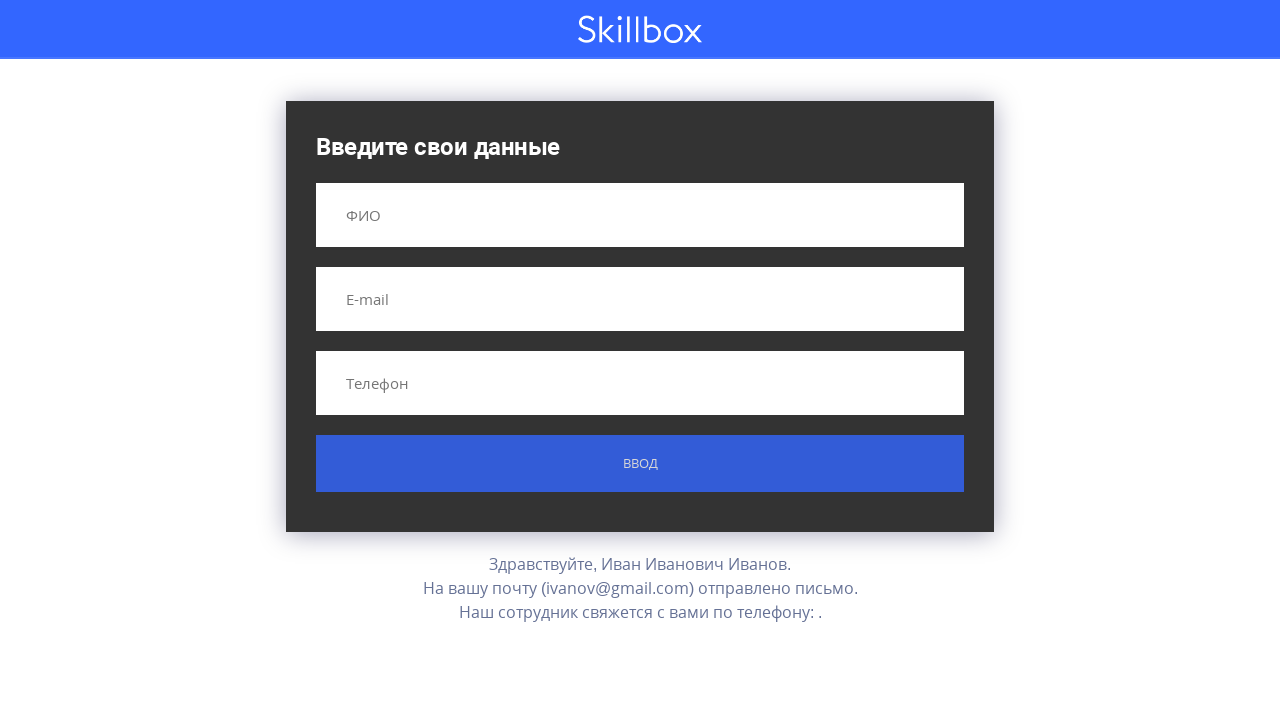

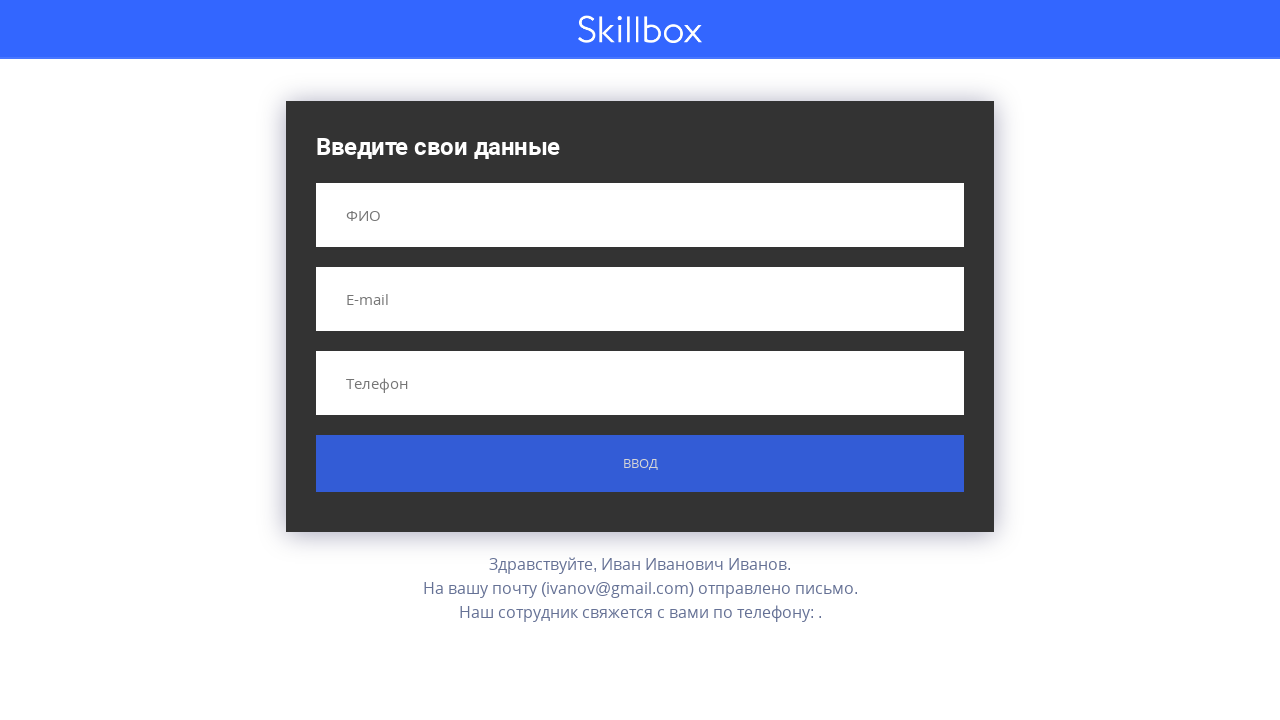